Tests autosuggest dropdown and currency dropdown selection on a travel booking form by typing "ind" in the autosuggest field, selecting "India" from suggestions, and selecting a currency option

Starting URL: https://rahulshettyacademy.com/dropdownsPractise/

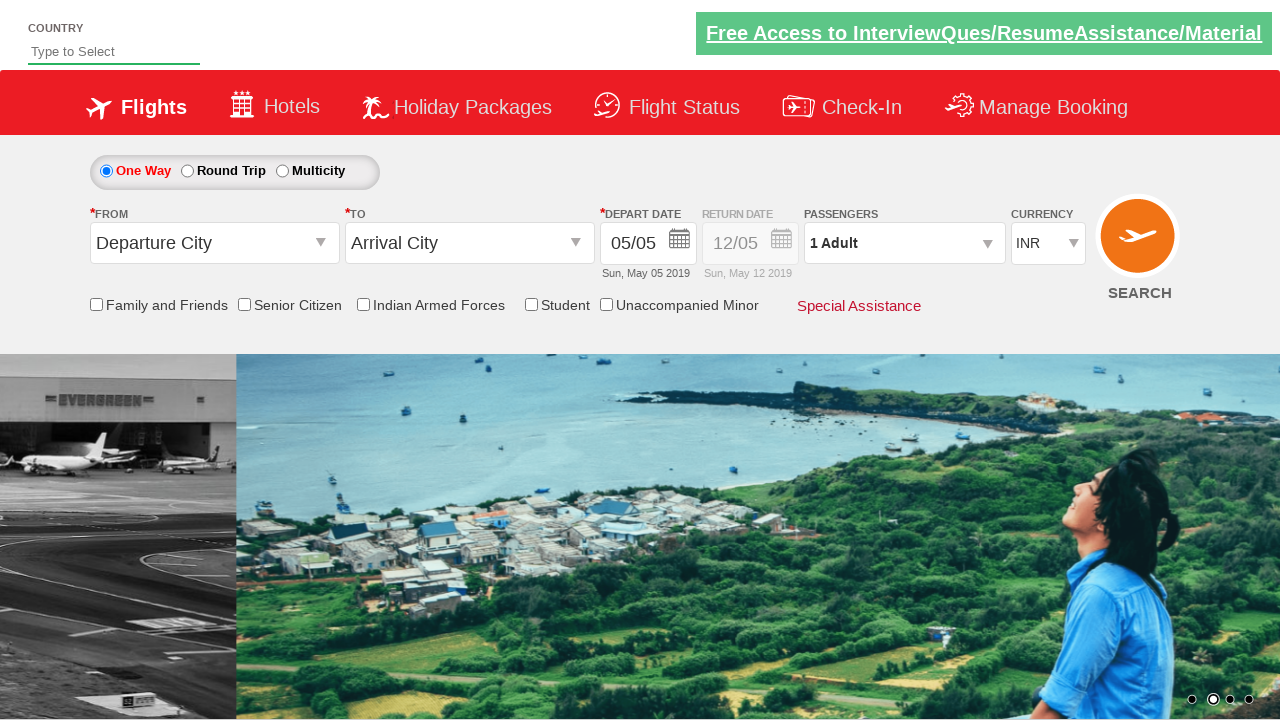

Typed 'ind' in the autosuggest field on #autosuggest
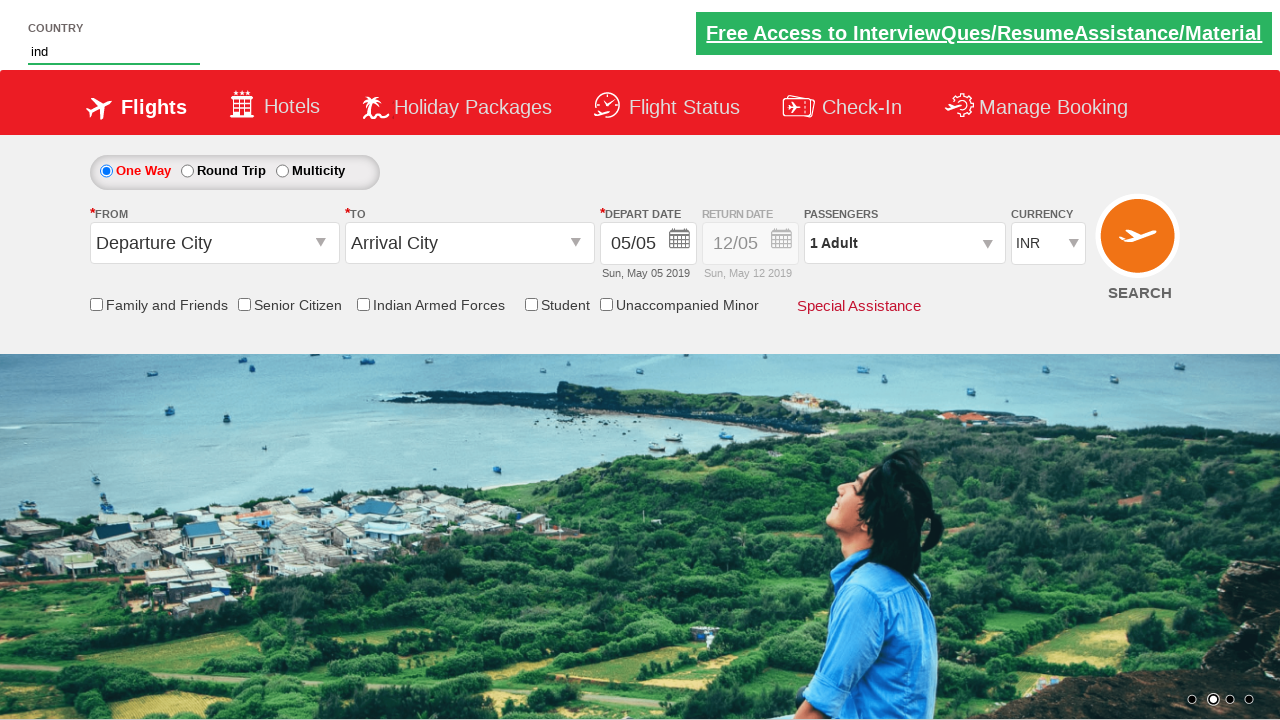

Autosuggest dropdown suggestions loaded
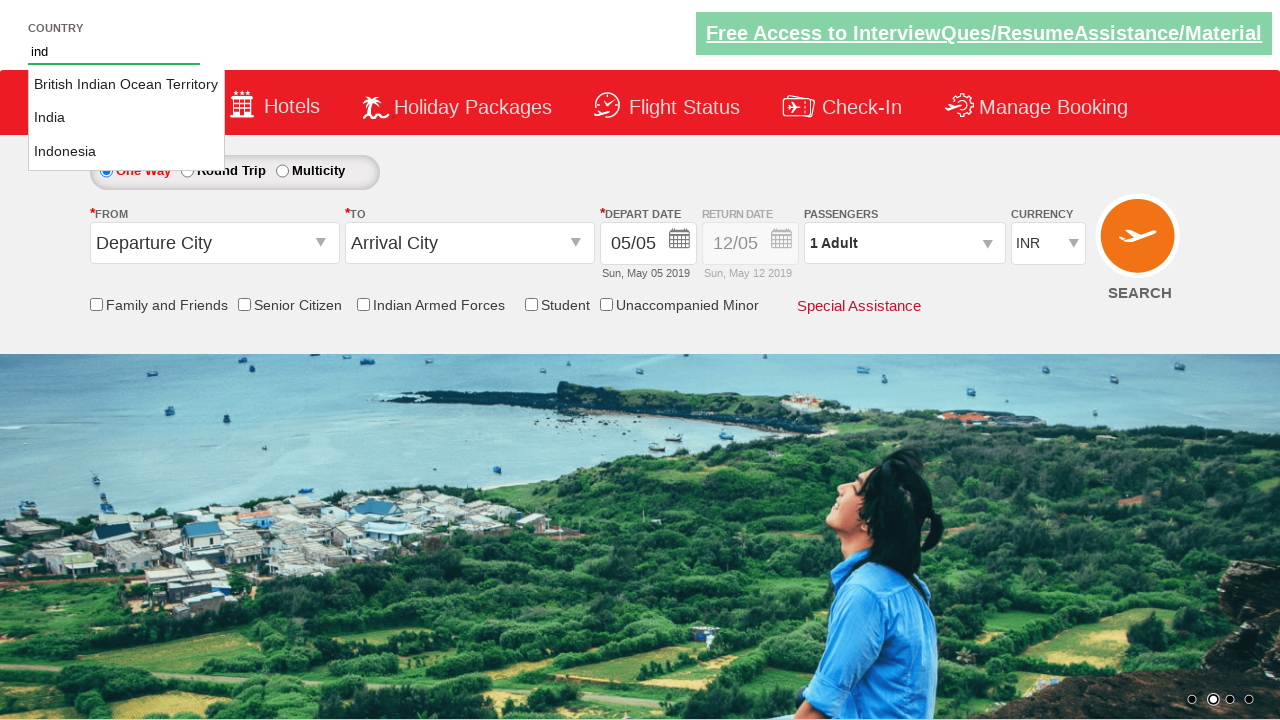

Selected 'India' from autosuggest dropdown at (126, 118) on xpath=//li[@class='ui-menu-item']/a >> nth=1
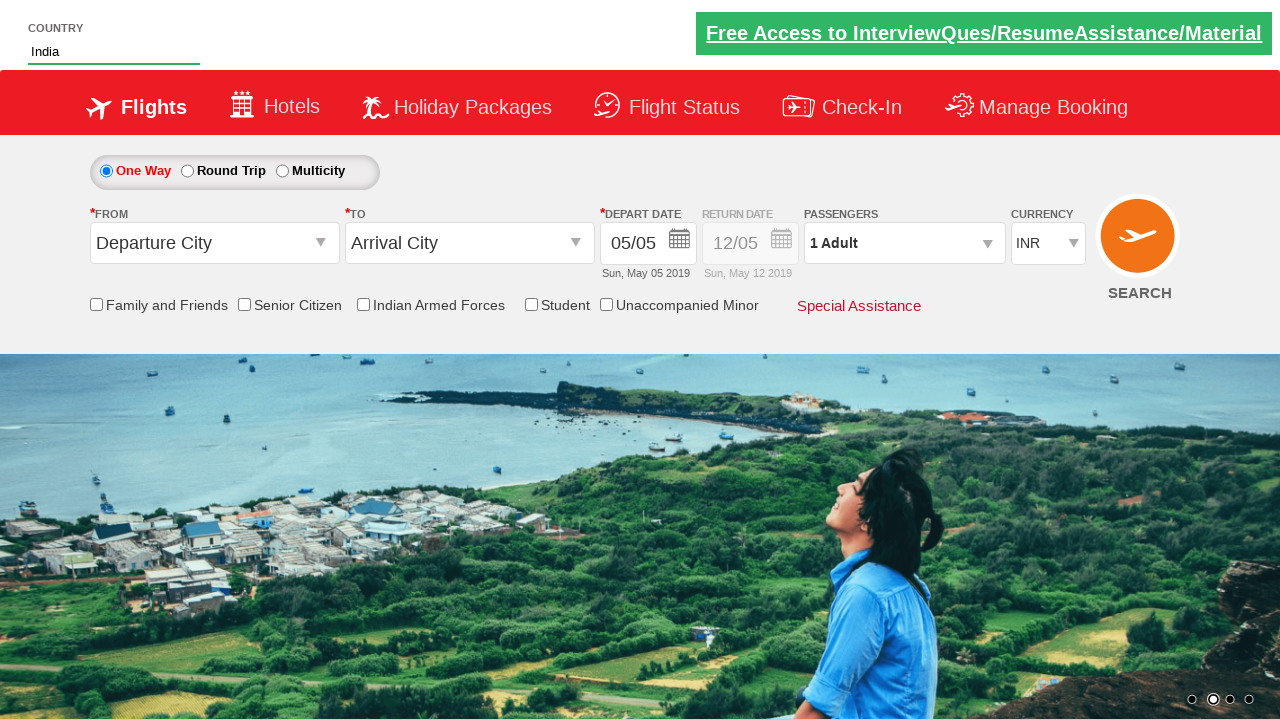

Selected currency option at index 3 from currency dropdown on #ctl00_mainContent_DropDownListCurrency
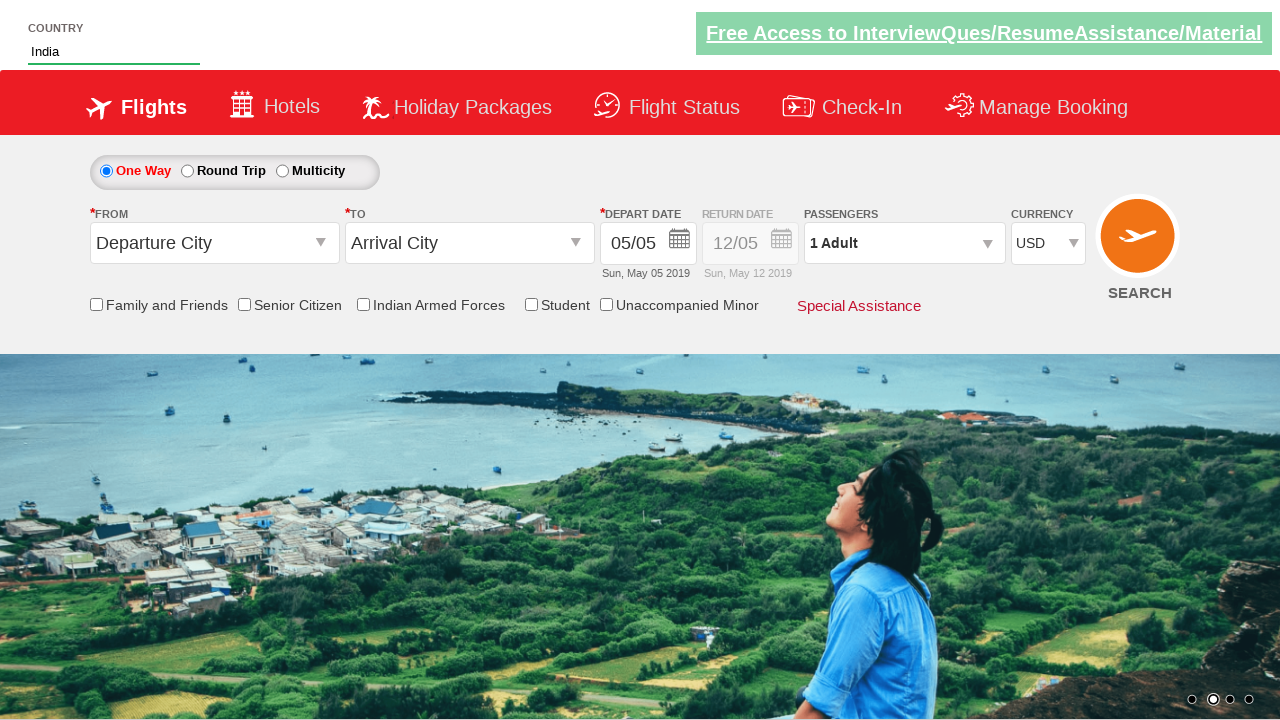

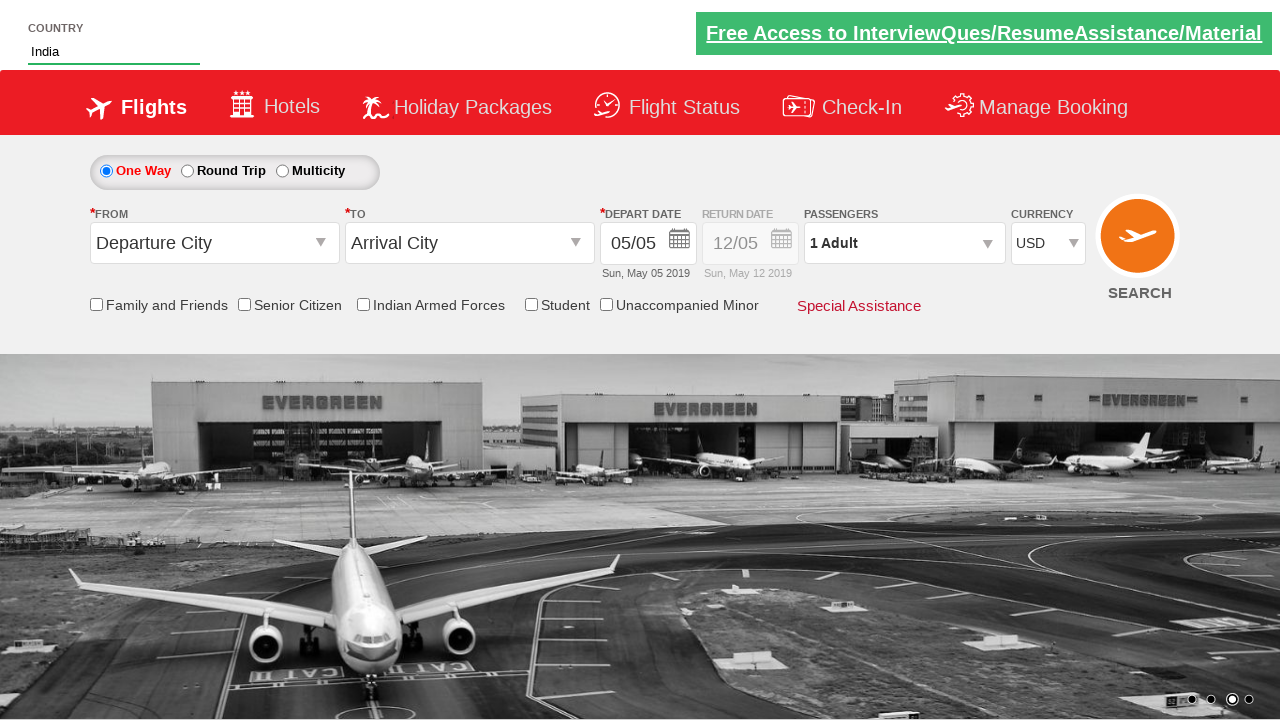